Waits for a price condition to be met, then solves a mathematical challenge by extracting a value, calculating the result, and submitting the answer

Starting URL: http://suninjuly.github.io/explicit_wait2.html

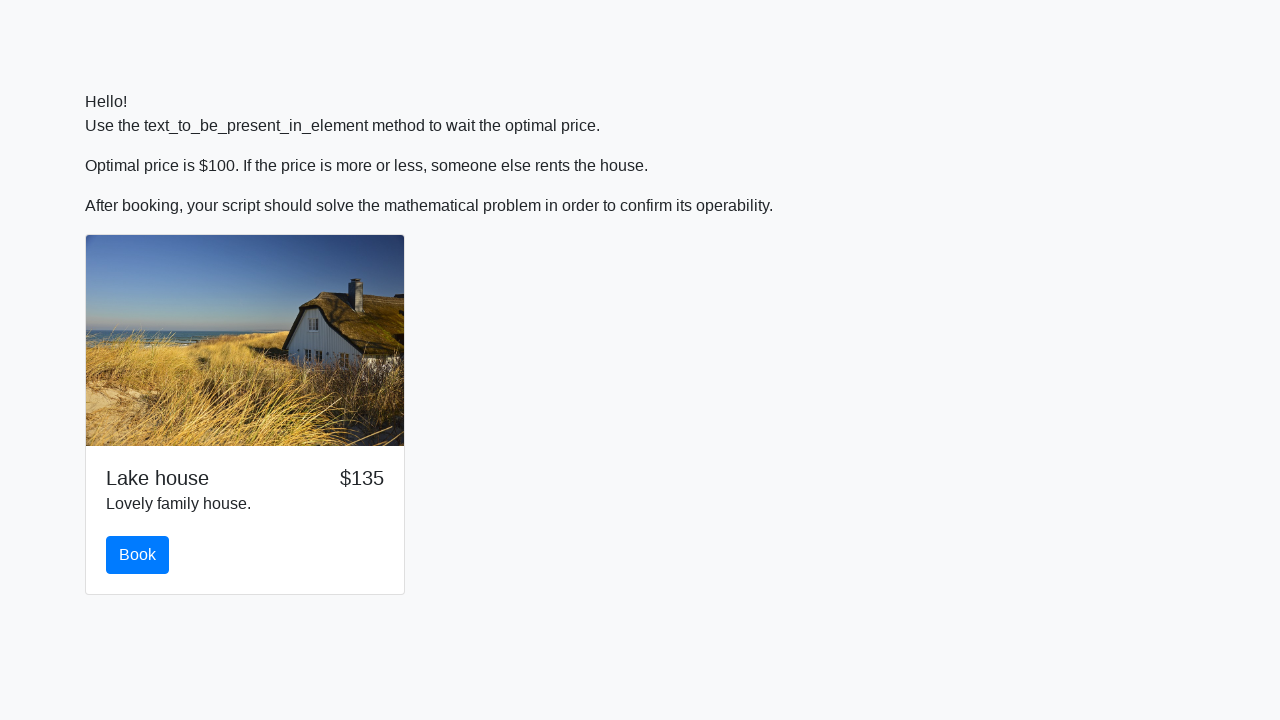

Waited for price condition to be met ($100)
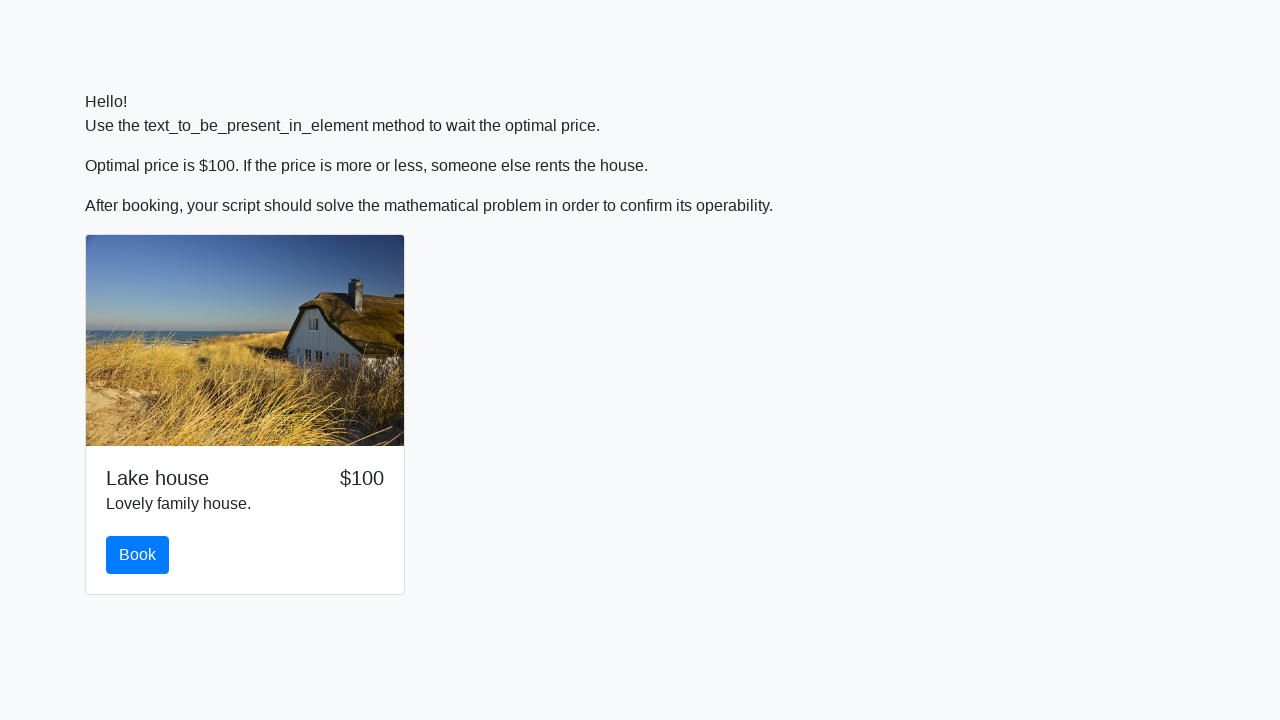

Clicked the book button at (138, 555) on #book
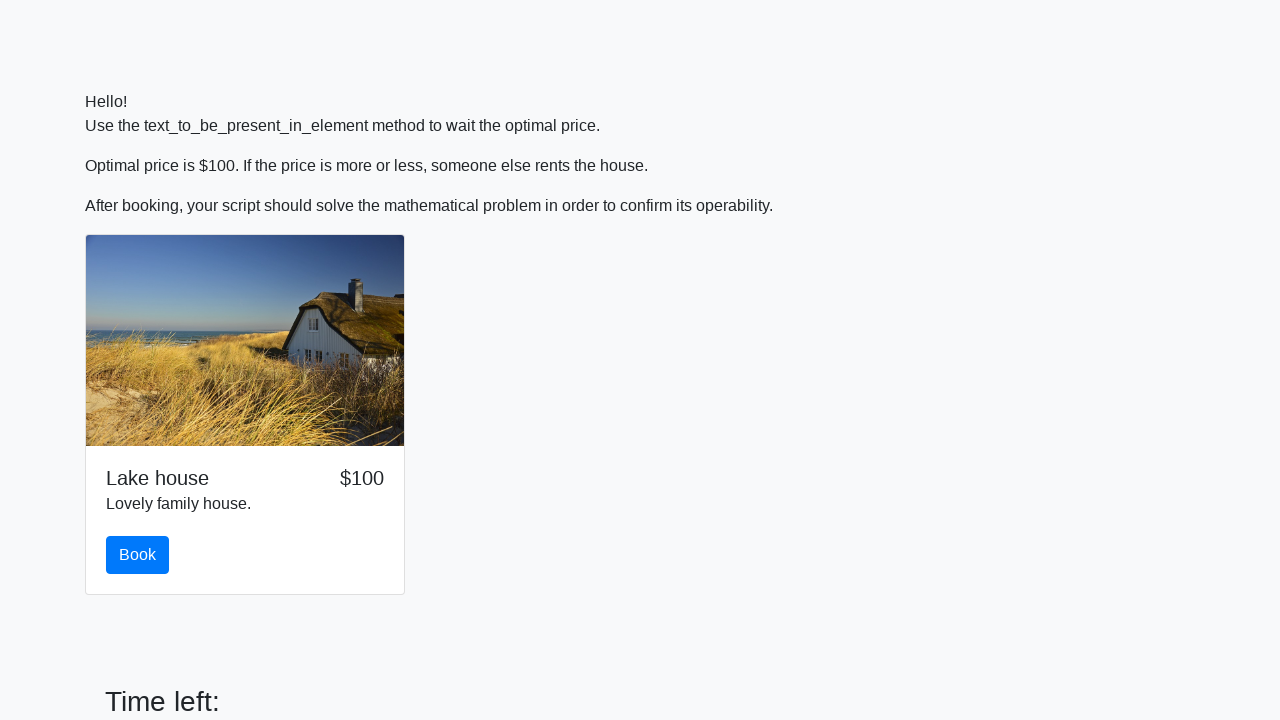

Extracted value from input field: 635
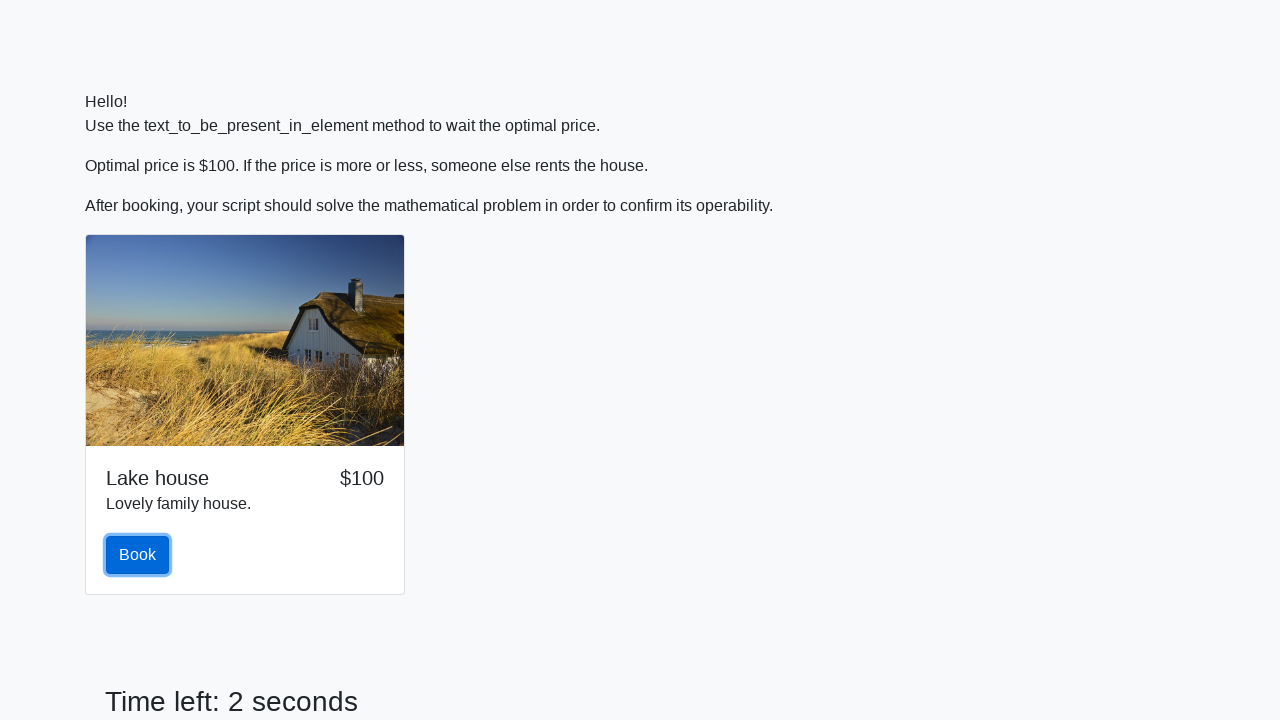

Calculated mathematical result: 1.5377370499526377
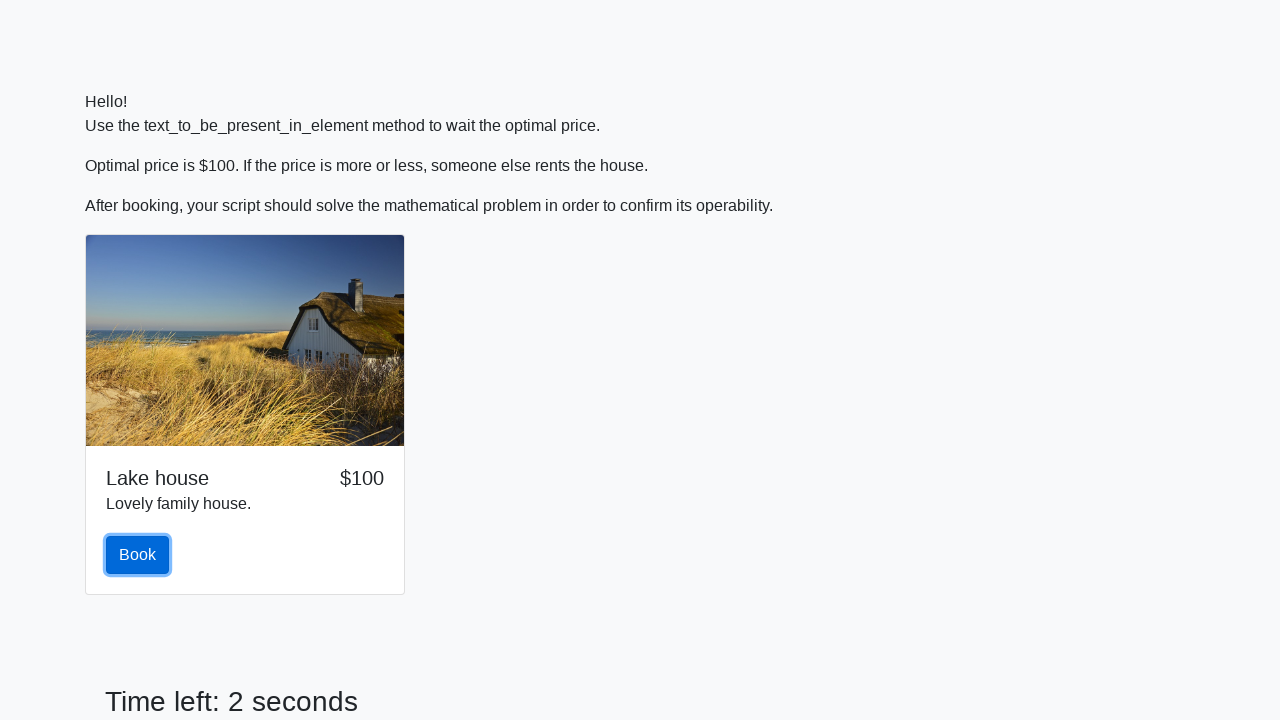

Filled answer field with calculated value: 1.5377370499526377 on #answer
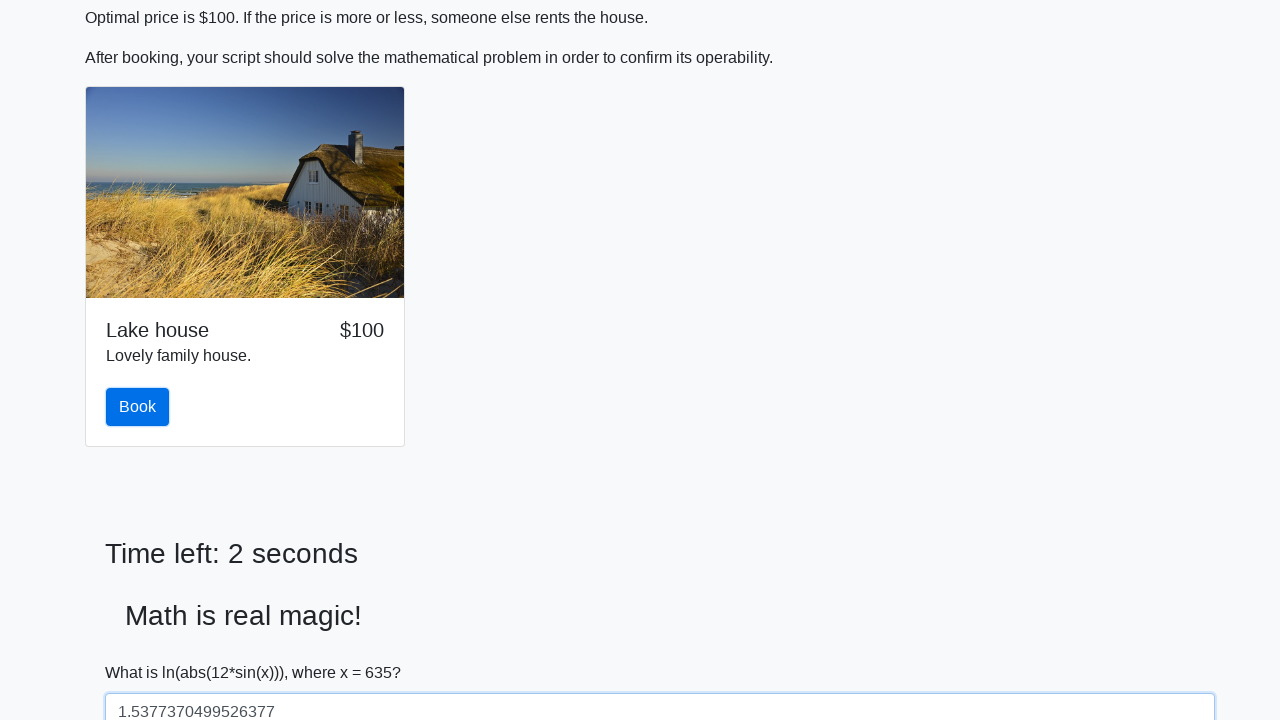

Clicked solve button to submit the answer at (143, 651) on #solve
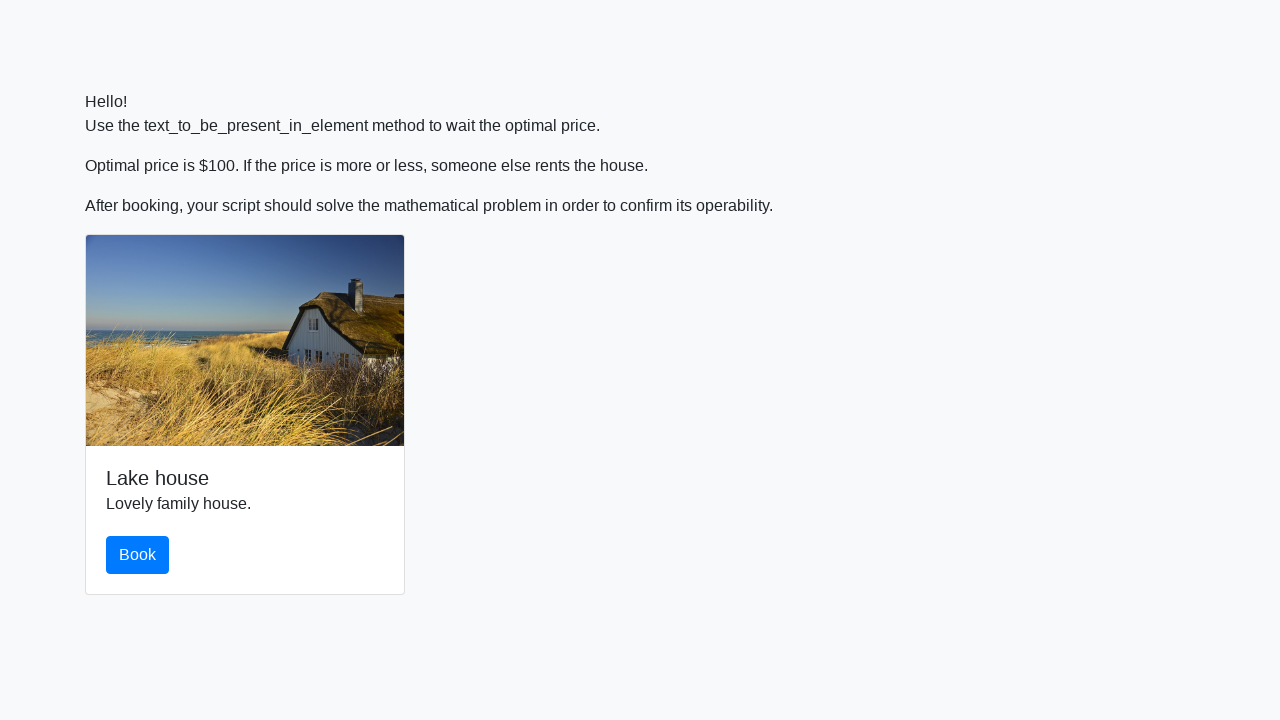

Waited for result to display
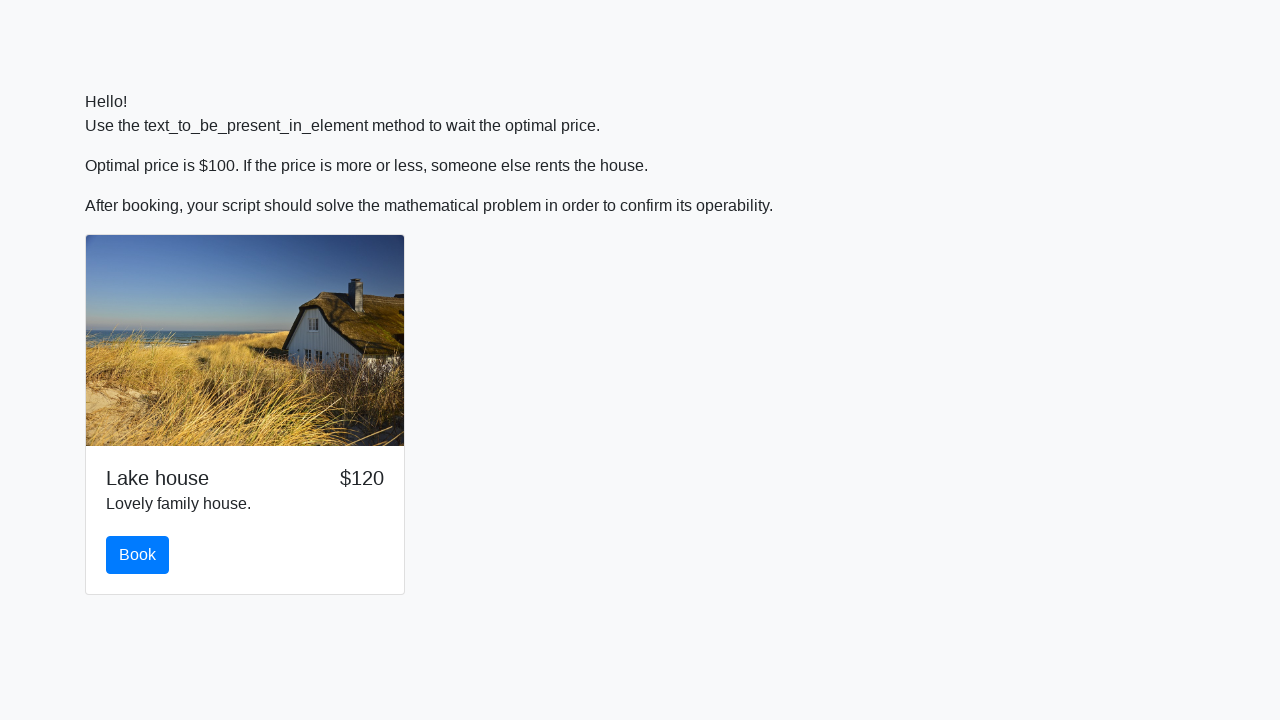

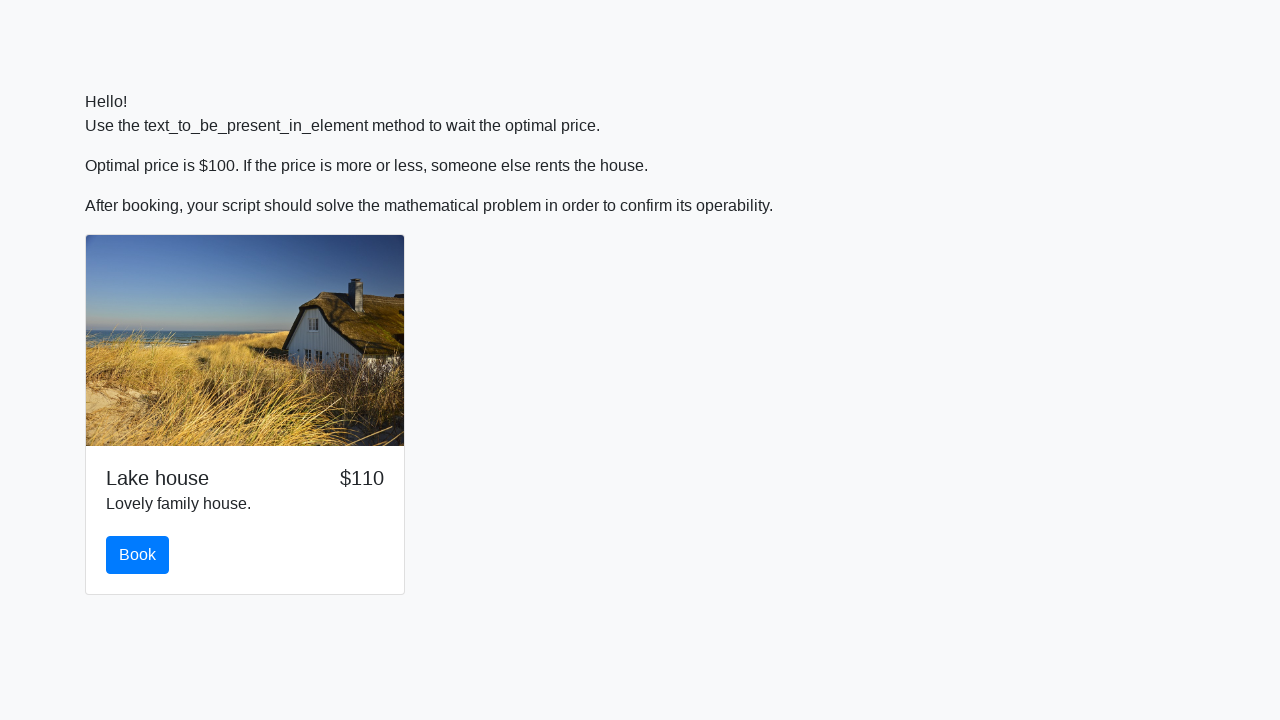